Opens the Hepsiburada e-commerce website homepage and waits for it to load

Starting URL: https://www.hepsiburada.com/

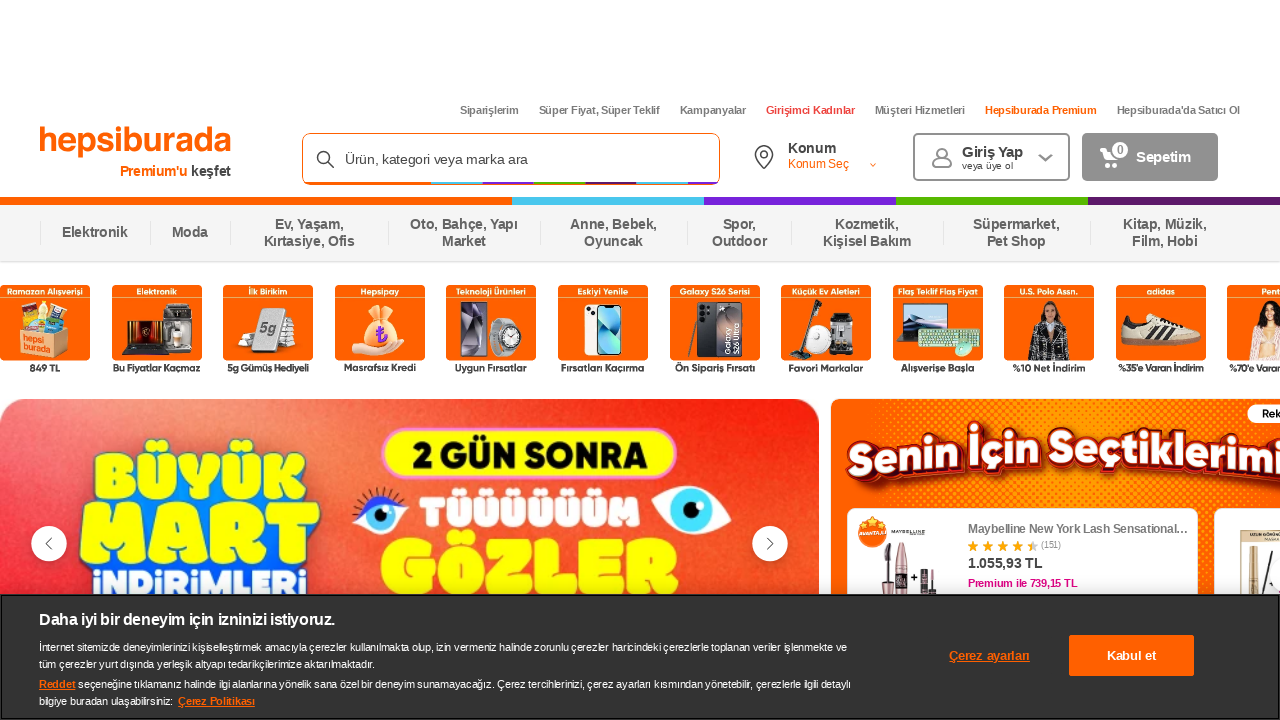

Navigated to Hepsiburada homepage
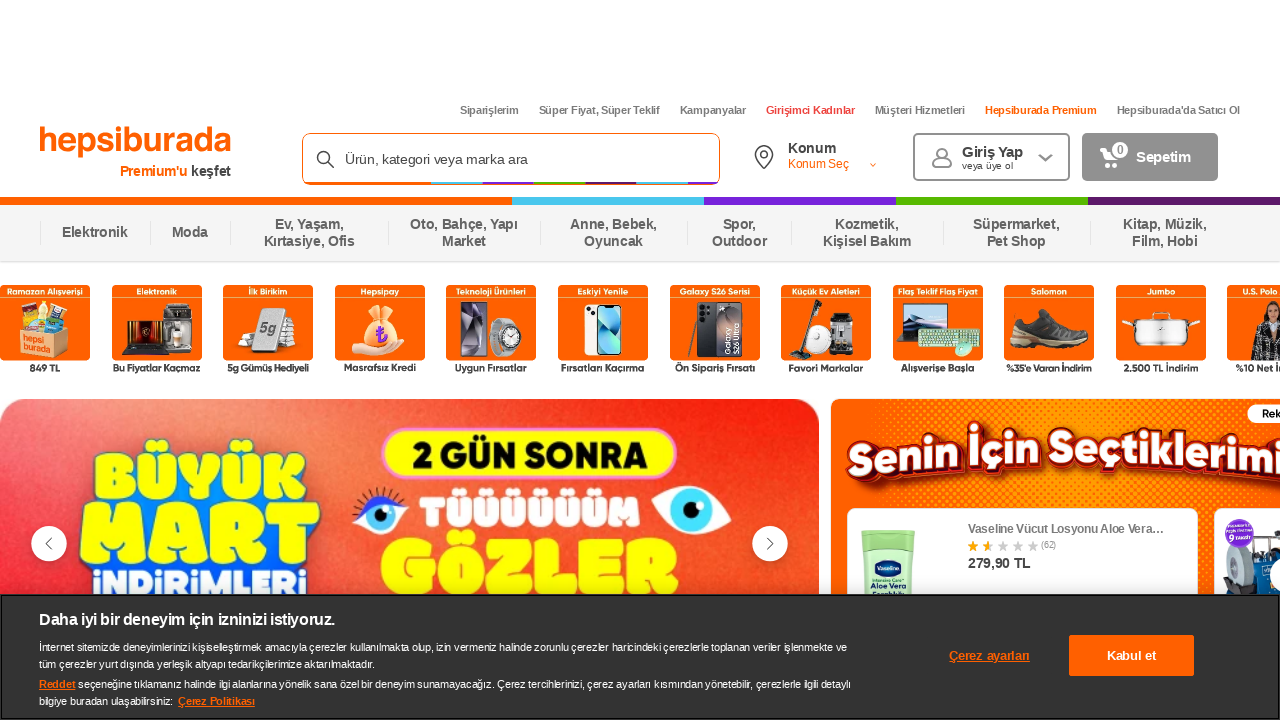

DOM content loaded
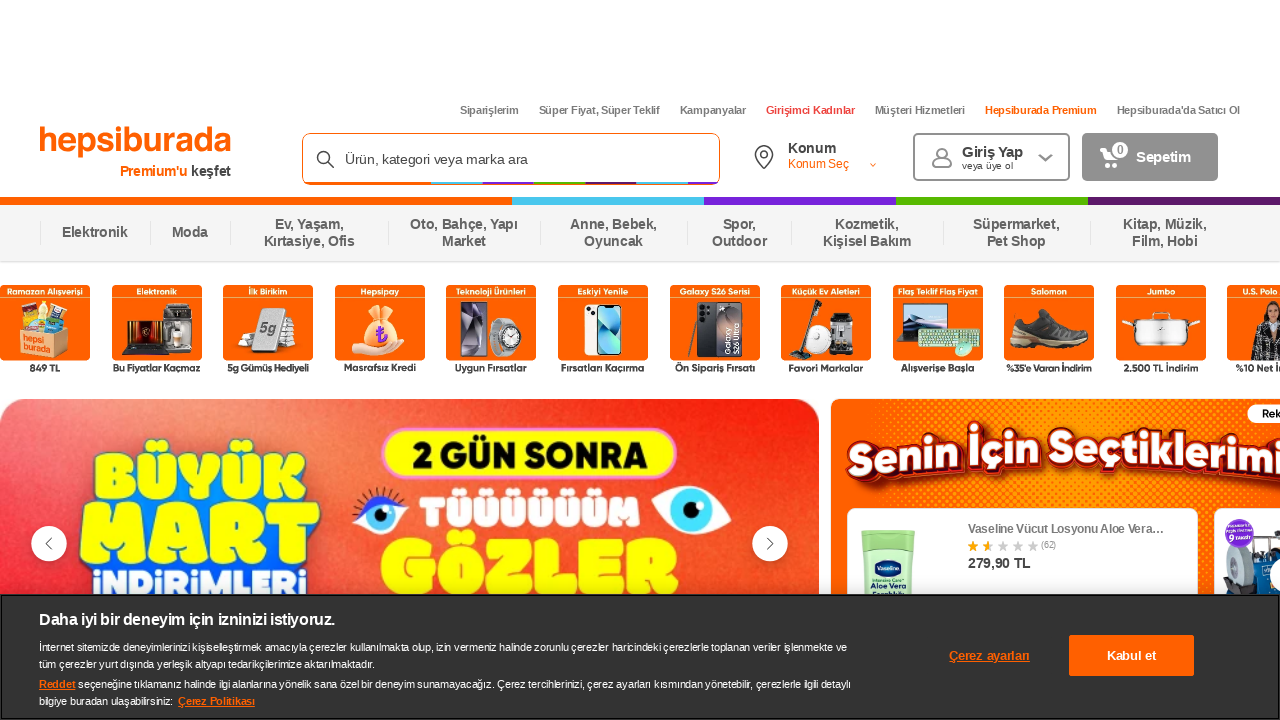

Body element is present on the page
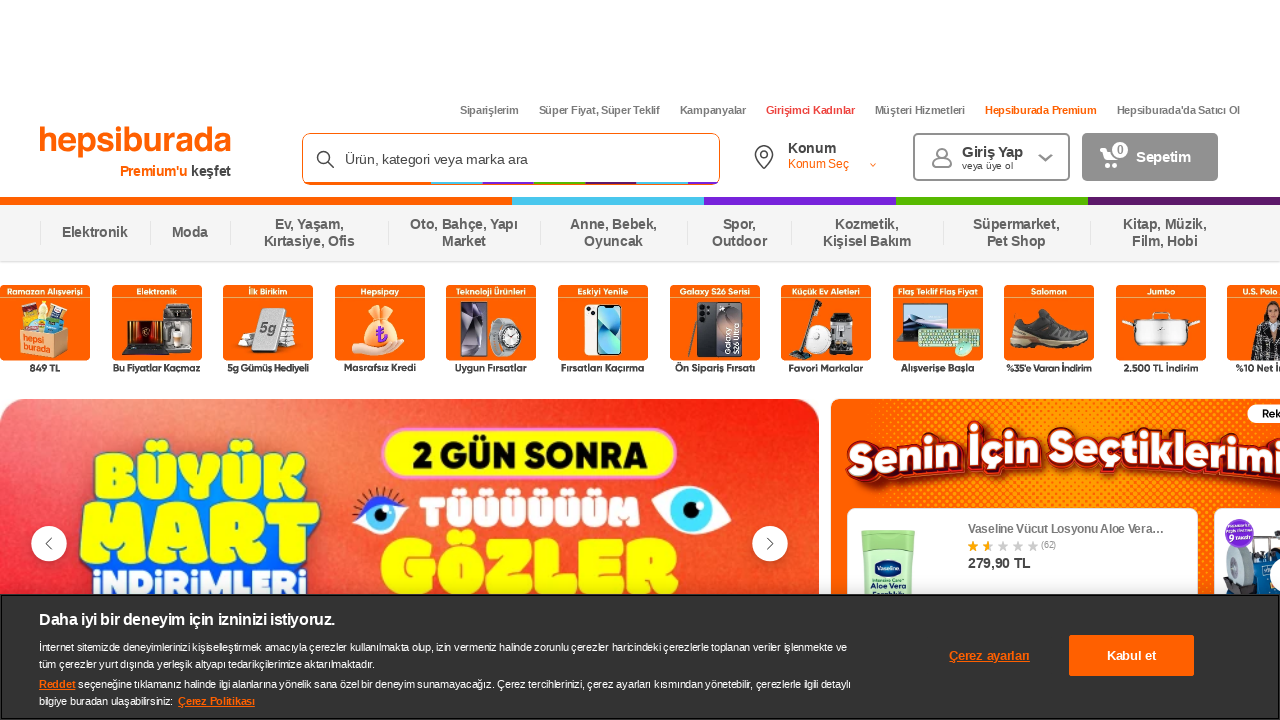

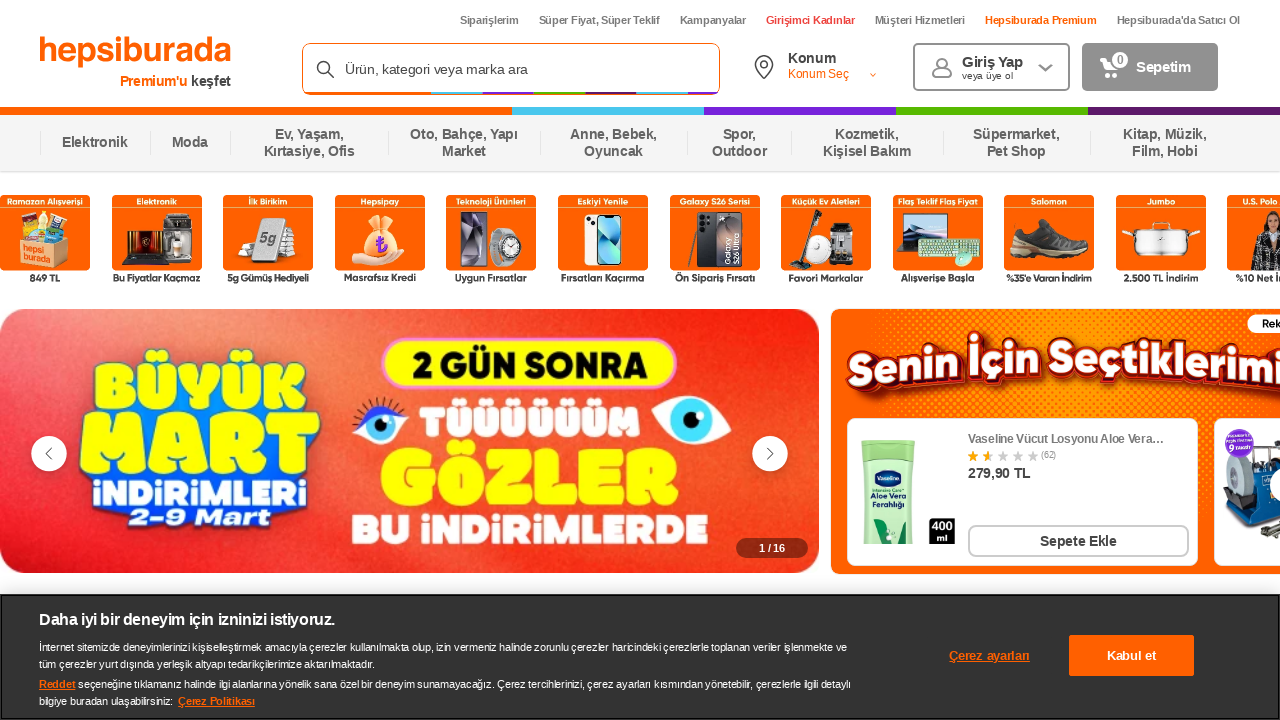